Navigates to AtCoder contests page and verifies that the upcoming contests table is loaded and contains contest entries.

Starting URL: https://atcoder.jp/contests/

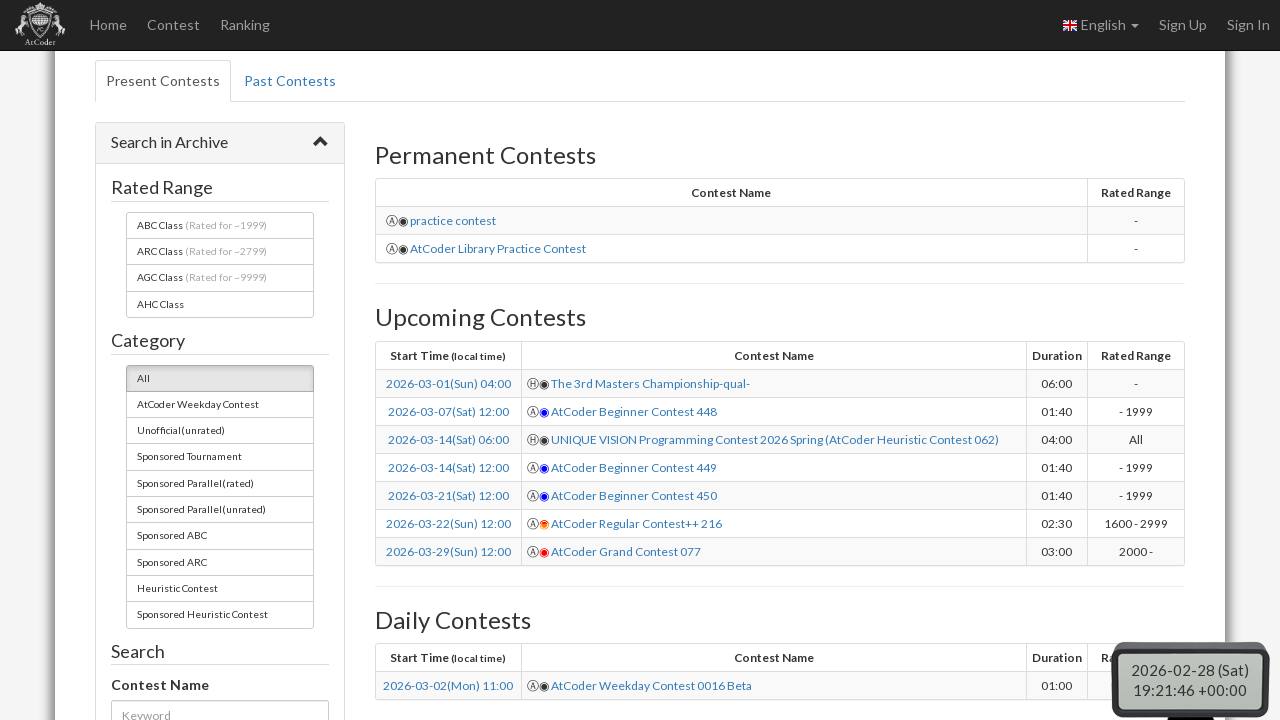

Navigated to AtCoder contests page
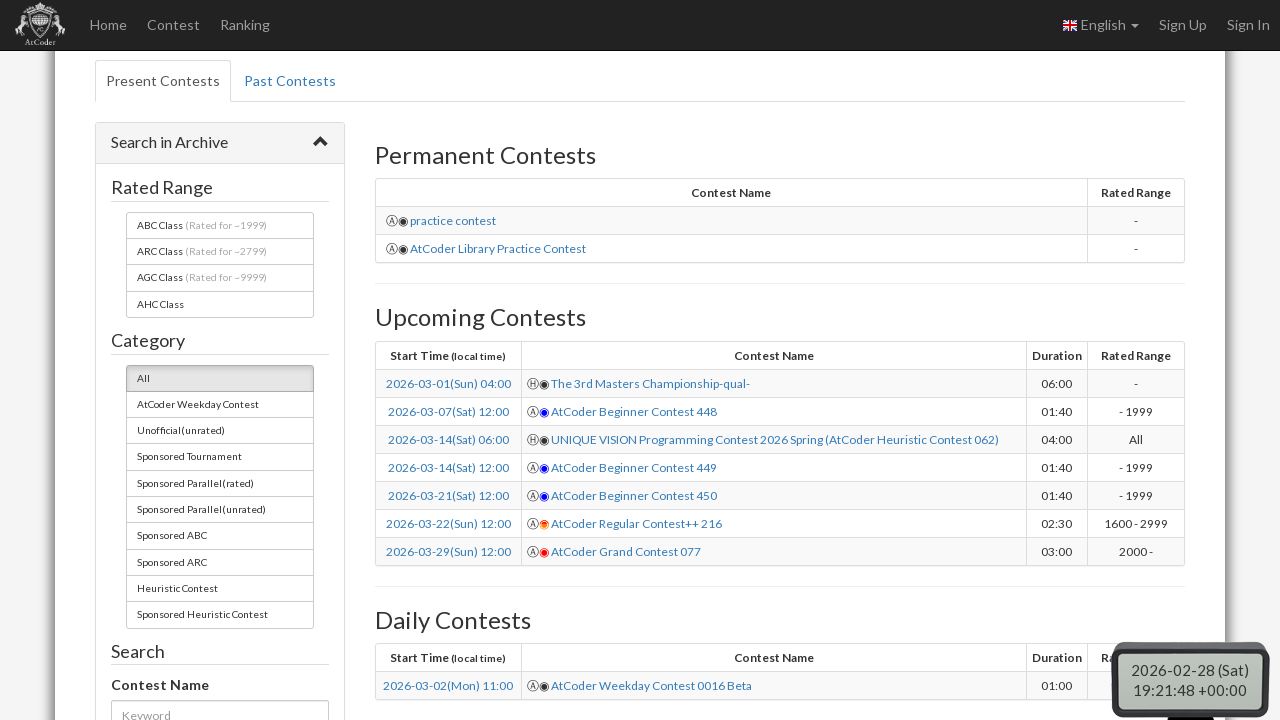

Upcoming contests table loaded
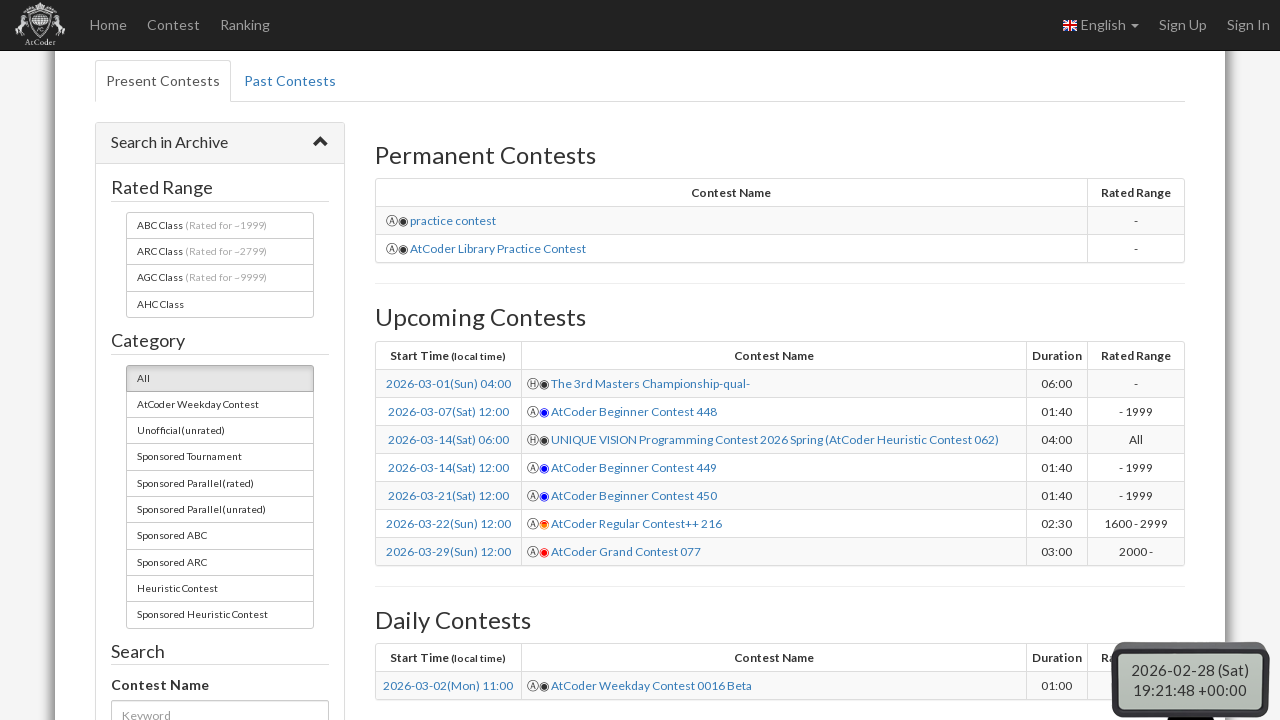

Contest entries are present in the upcoming contests table
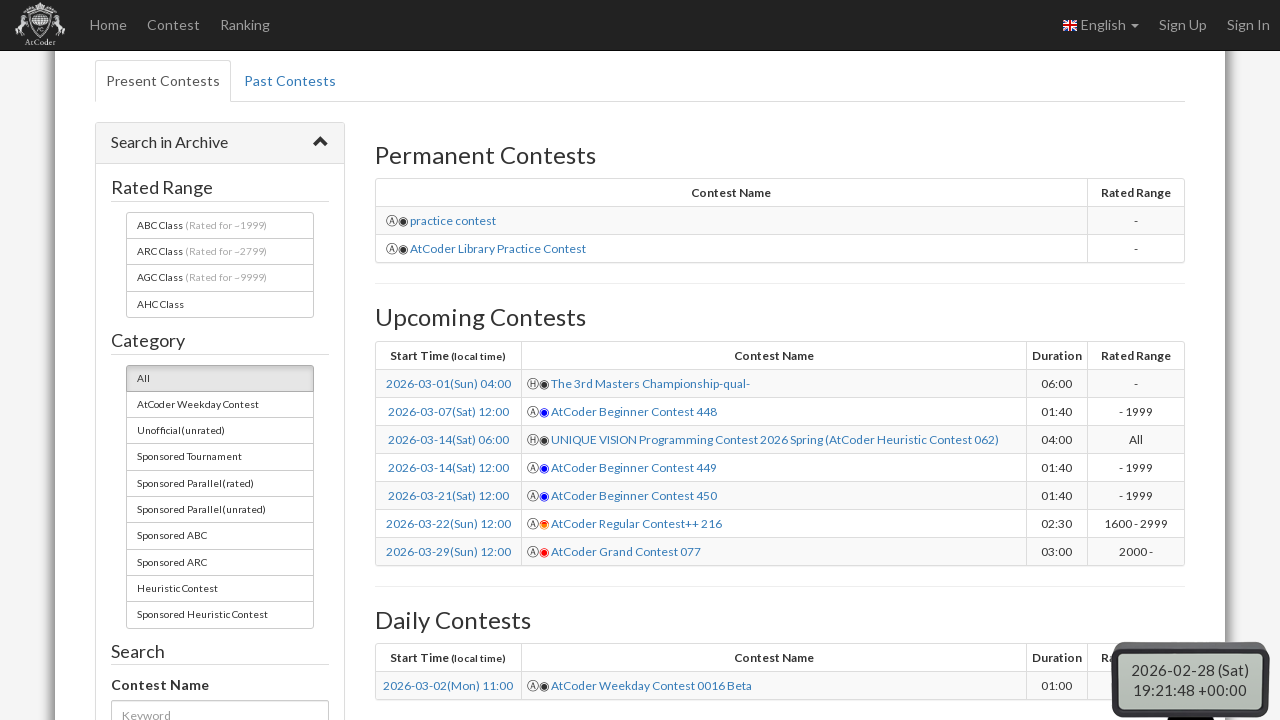

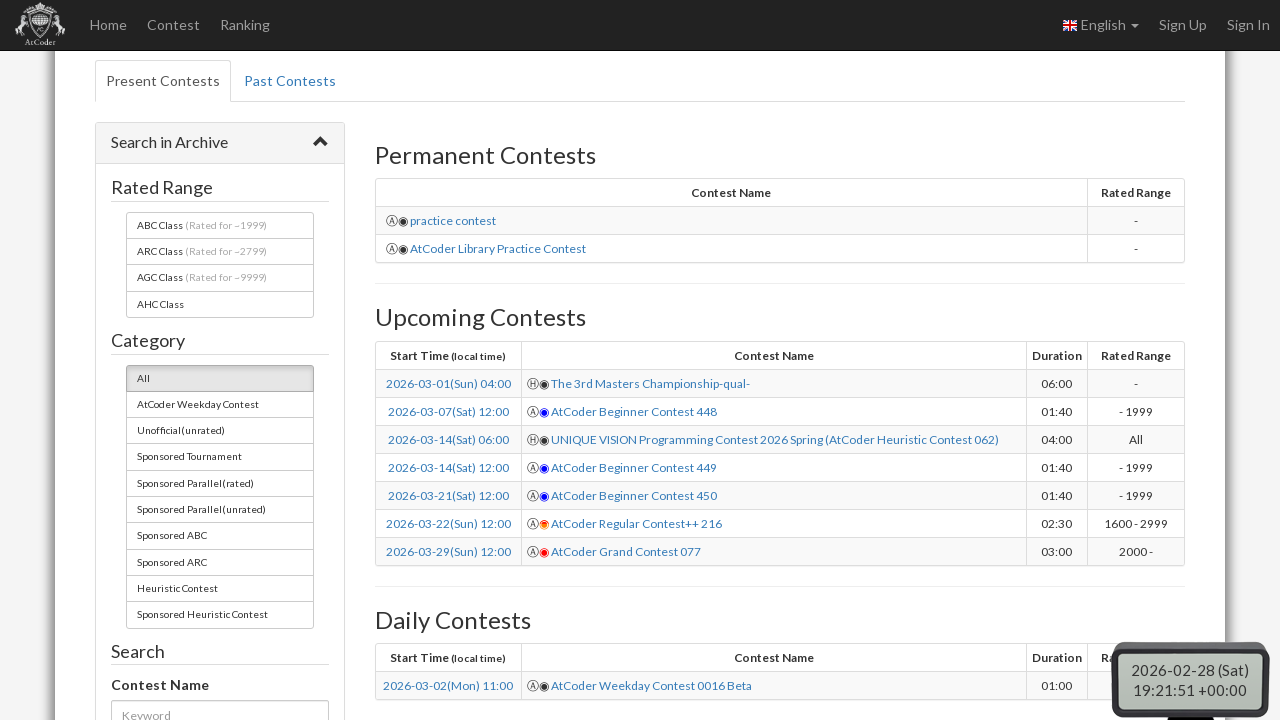